Tests removing a todo by marking it complete and clearing completed items

Starting URL: https://devmountain.github.io/qa_todos/

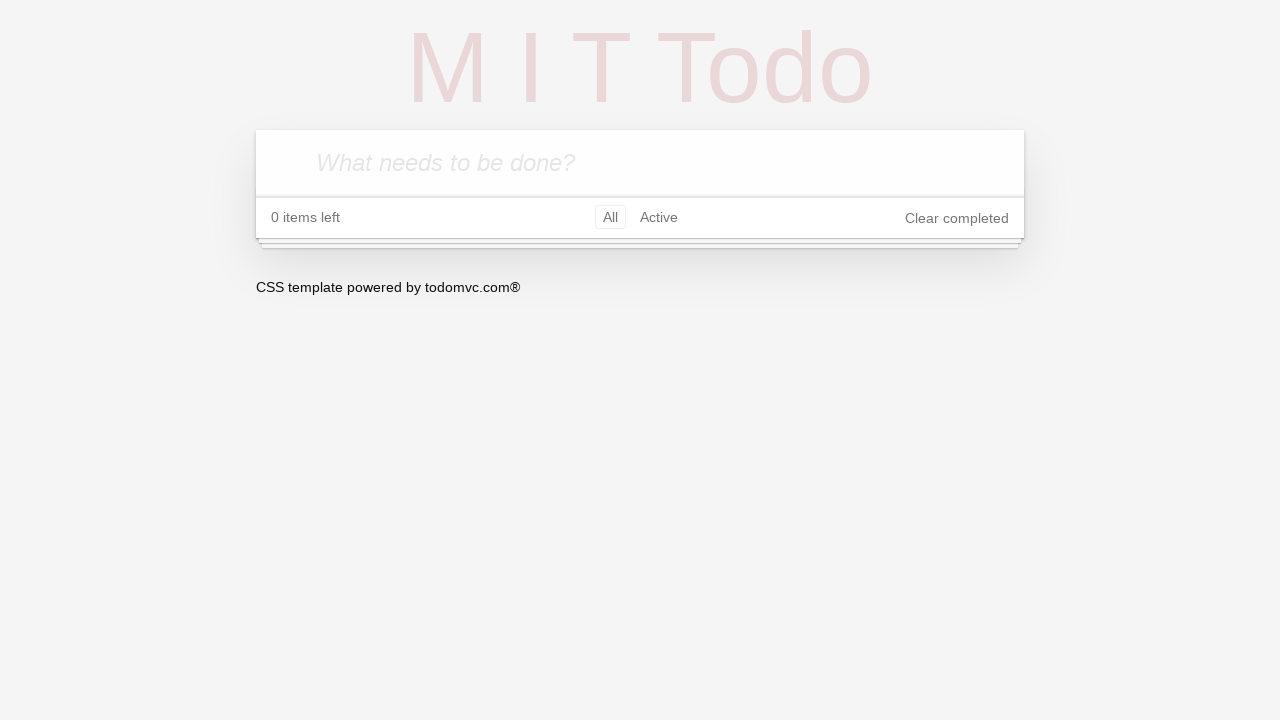

Waited for todo input field to be visible
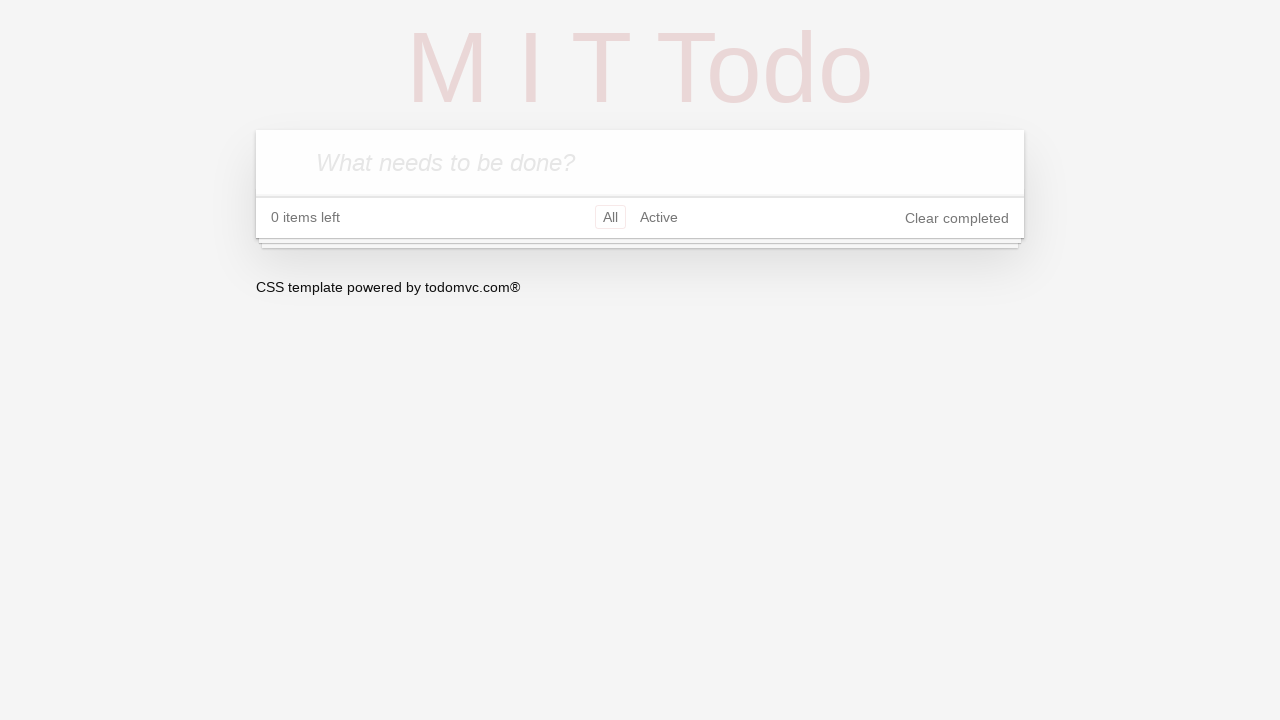

Filled todo input field with 'Test To-Do' on .new-todo
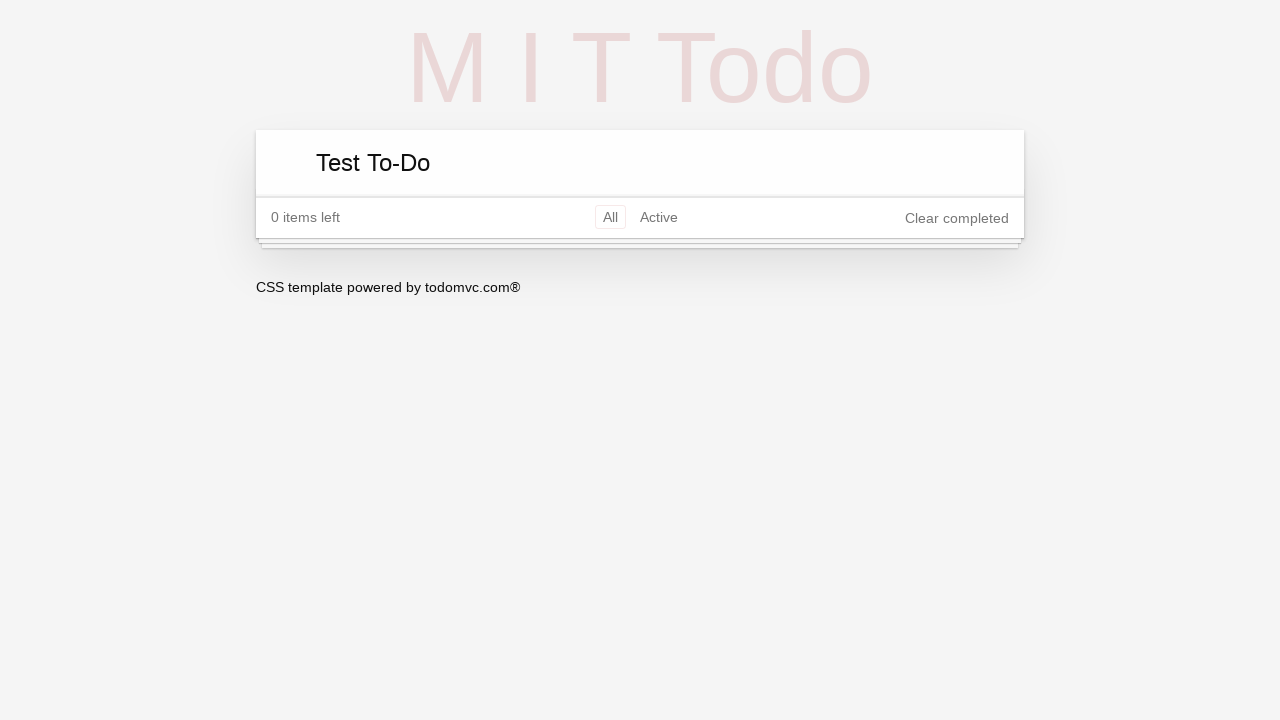

Pressed Enter to add the todo item on .new-todo
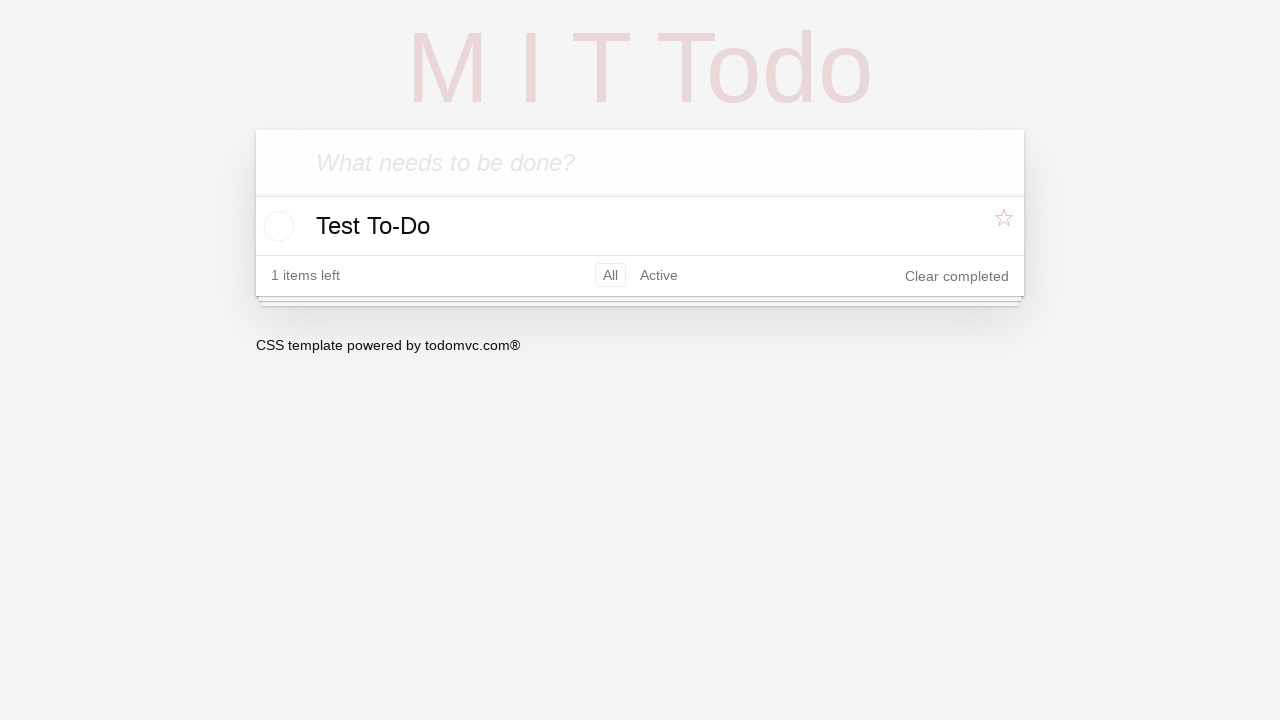

Clicked checkbox to mark 'Test To-Do' as complete at (276, 226) on li.todo:has-text("Test To-Do") input
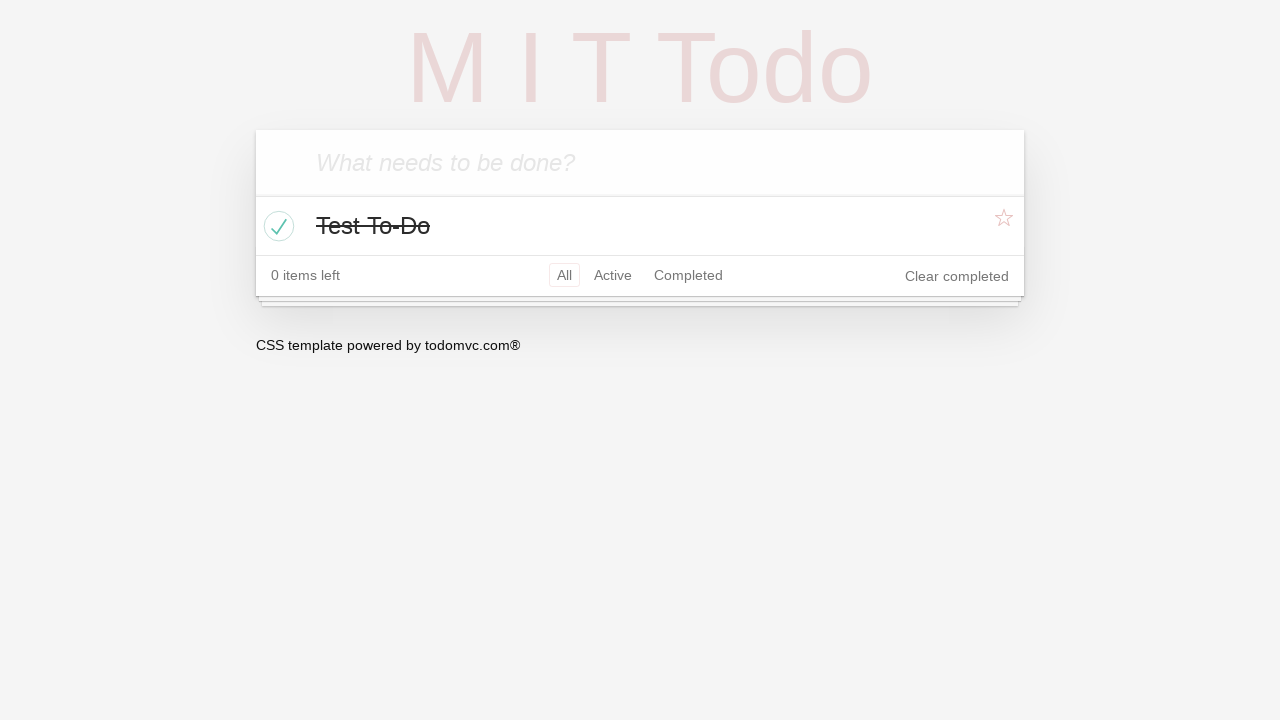

Clicked clear completed button to remove completed todo at (957, 276) on button.clear-completed
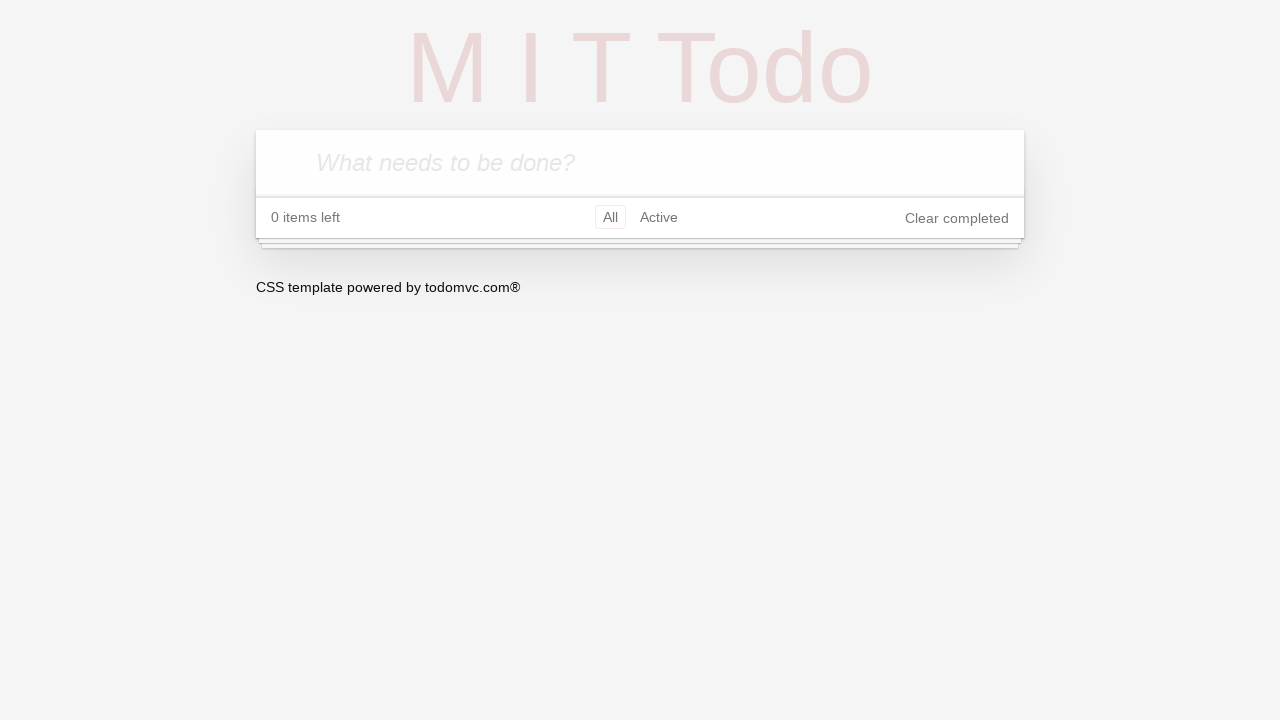

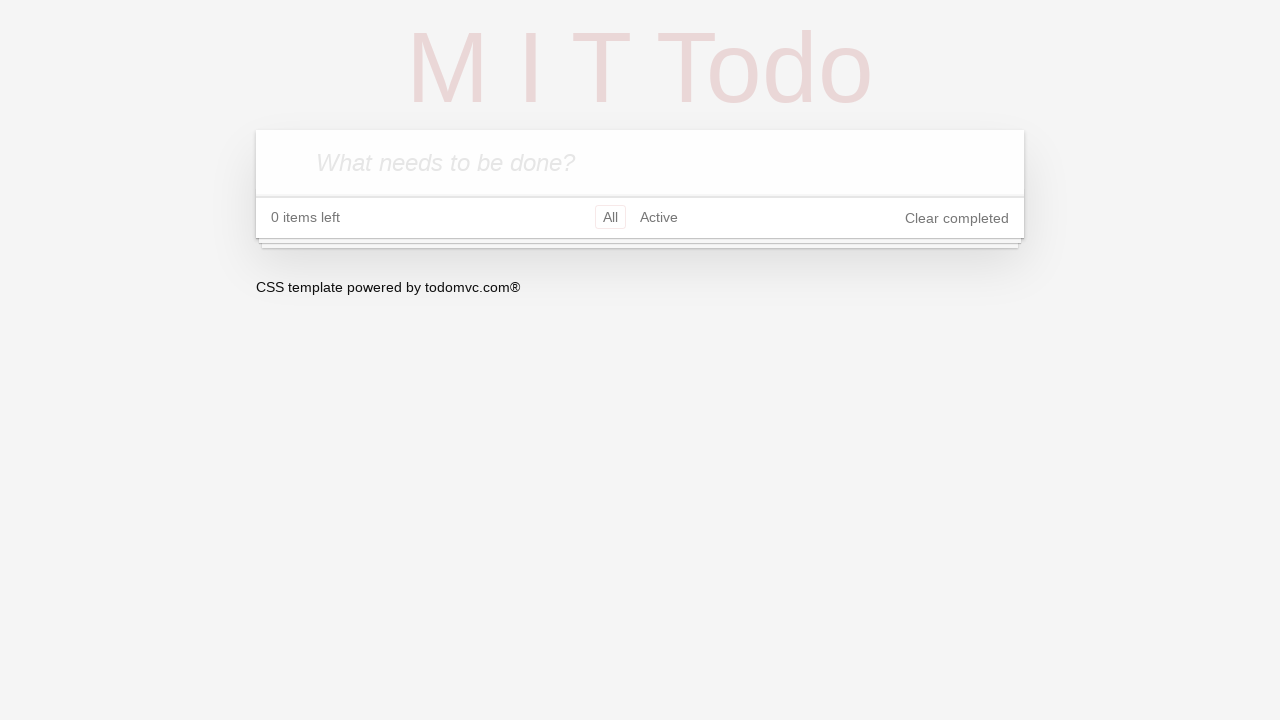